Tests Selenium's demo web form by filling a text input and clicking the submit button.

Starting URL: https://www.selenium.dev/selenium/web/web-form.html

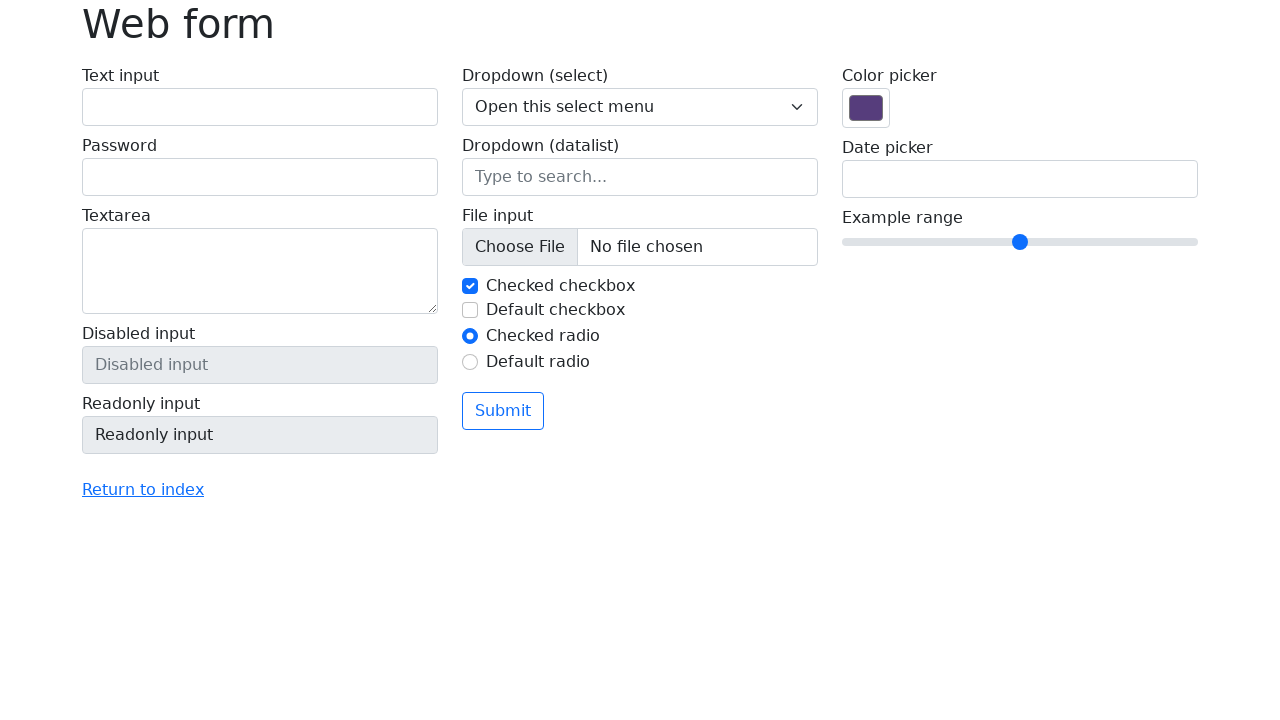

Filled text input with 'Selenium' on input[name='my-text']
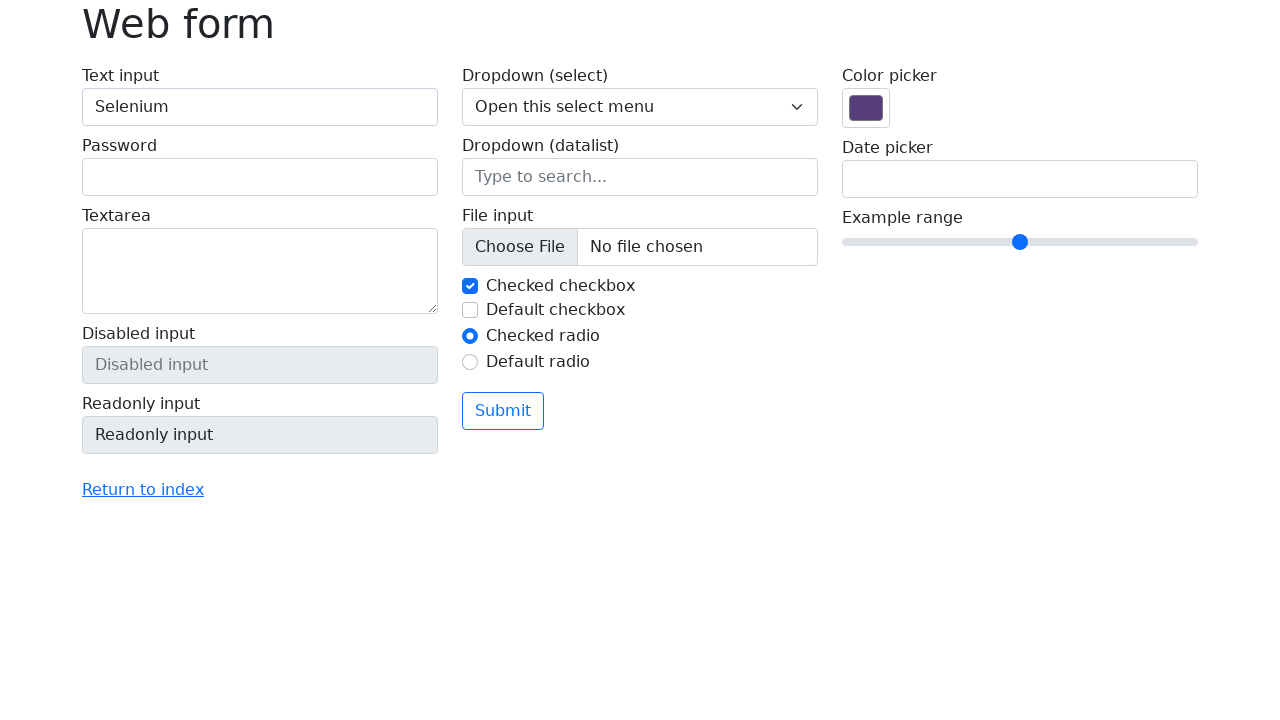

Clicked the submit button at (503, 411) on button
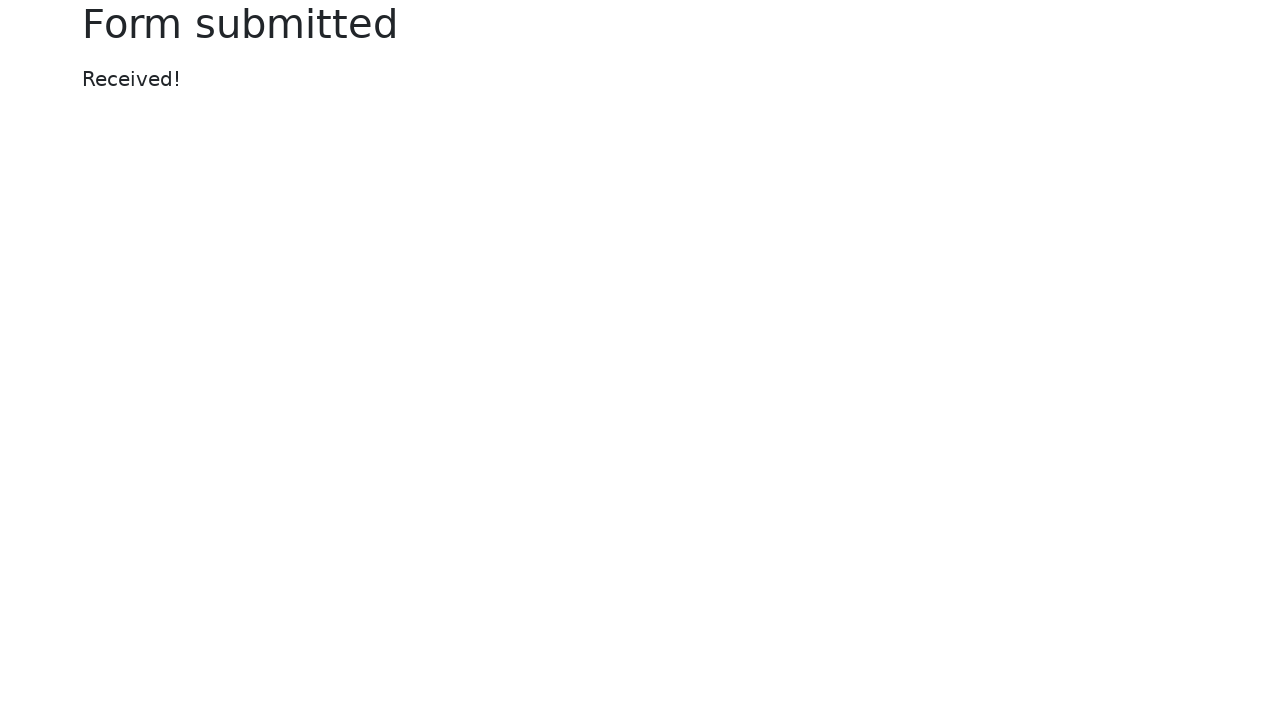

Success message appeared on the page
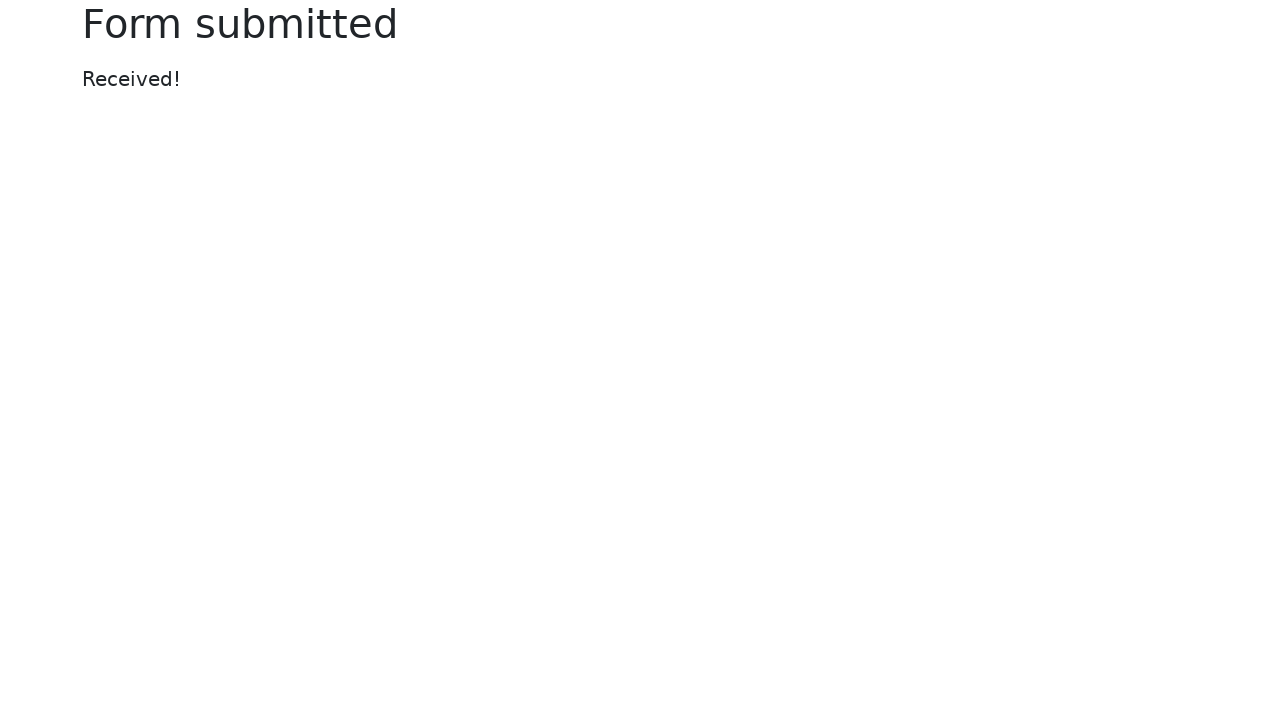

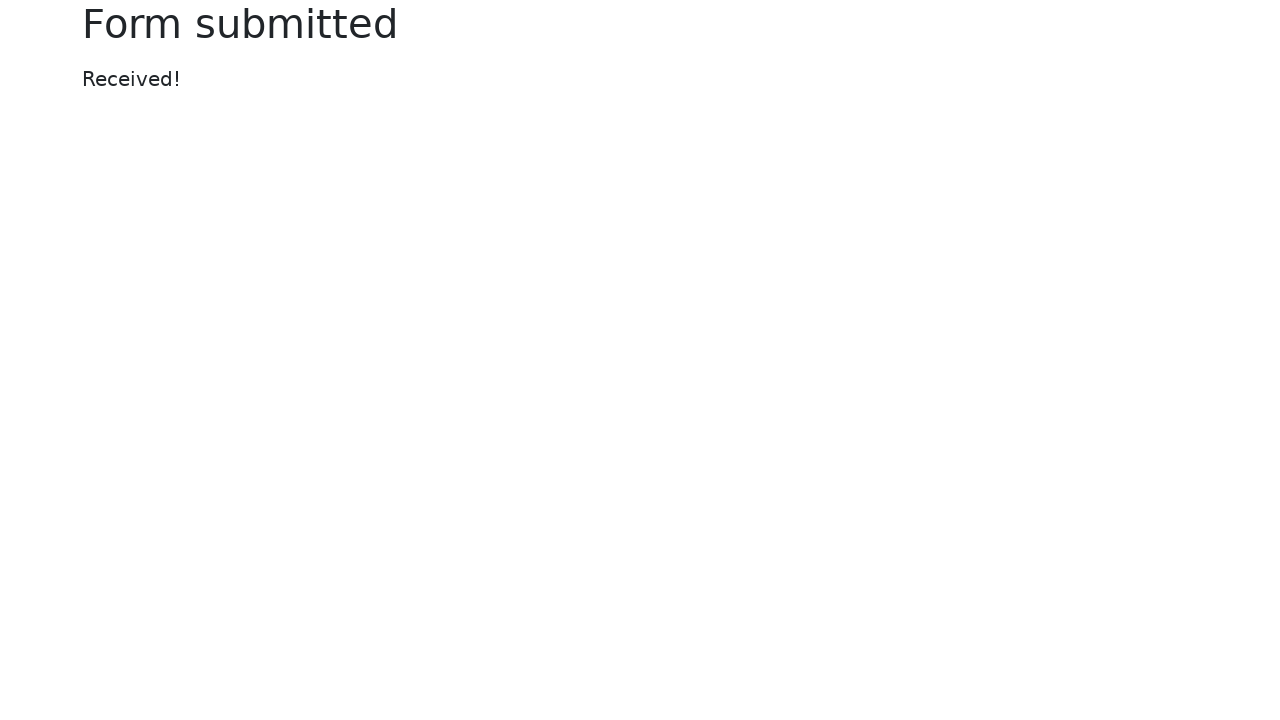